Tests filling out the entire feedback form with name, age, language, gender, rating, and comment, then submitting and verifying all values are displayed correctly

Starting URL: https://uljanovs.github.io/site/tasks/provide_feedback

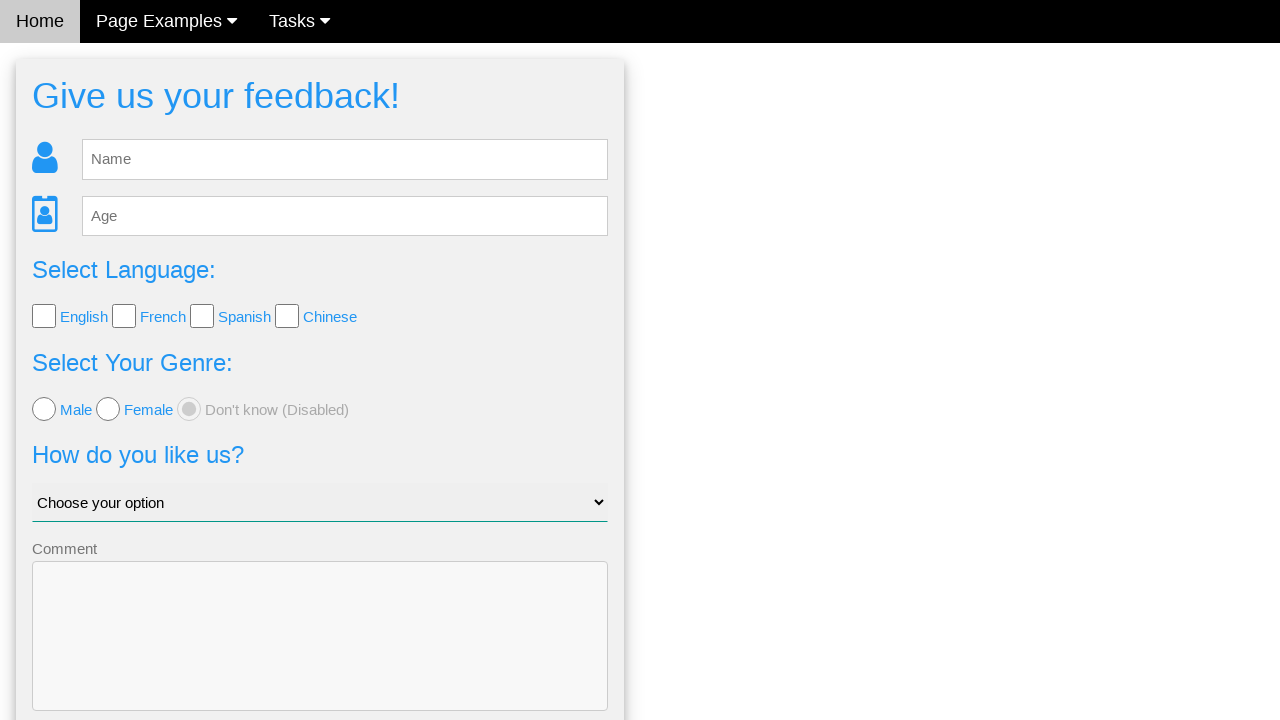

Waited for feedback form to load
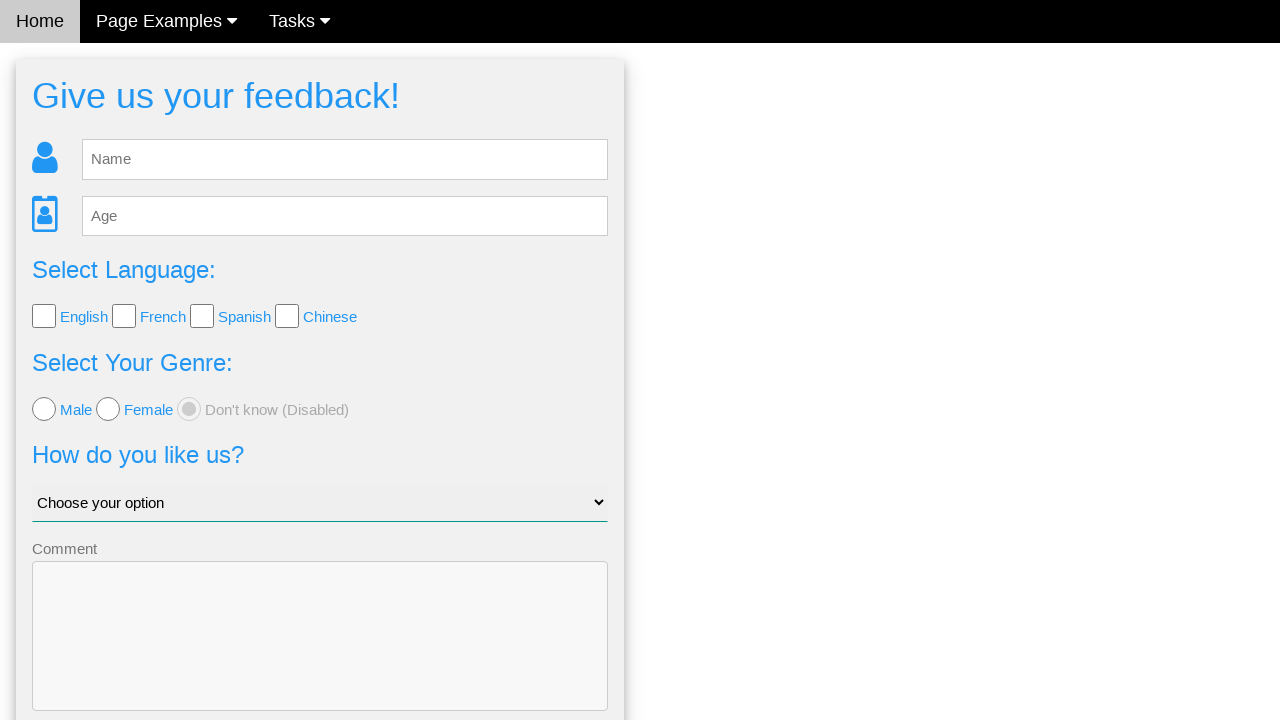

Filled name field with 'TestUser' on #fb_name
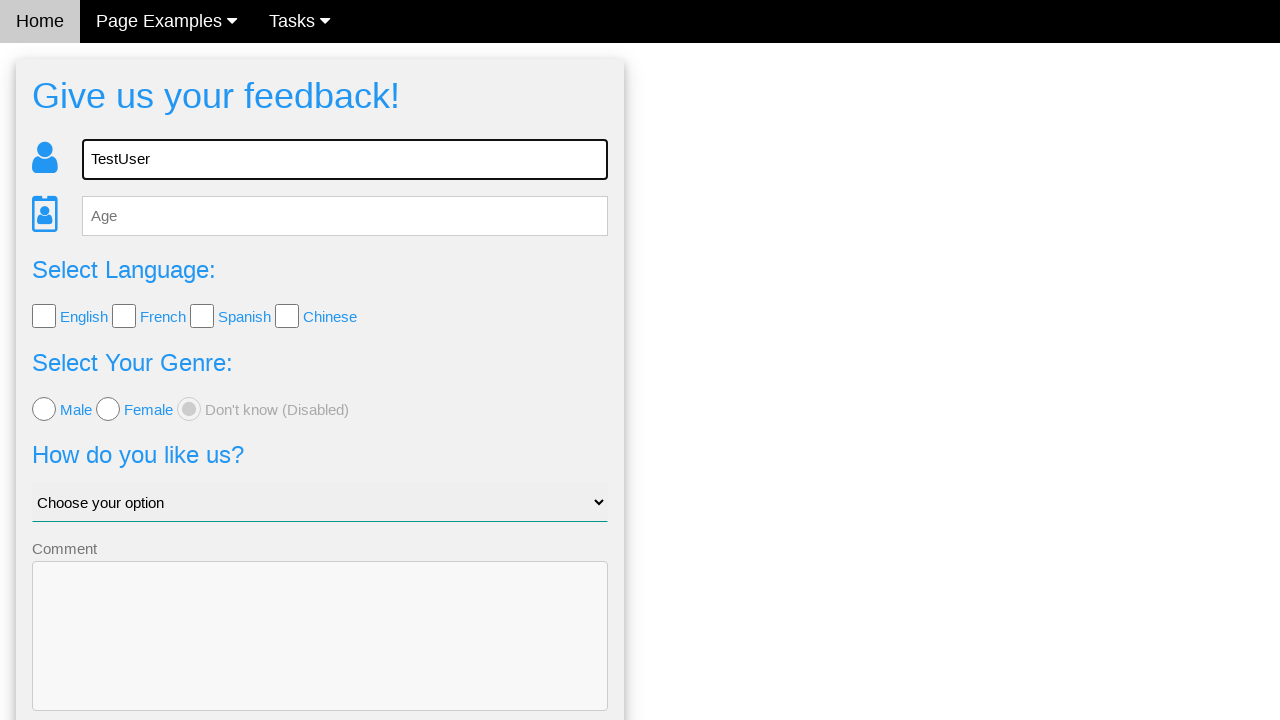

Filled age field with '28' on #fb_age
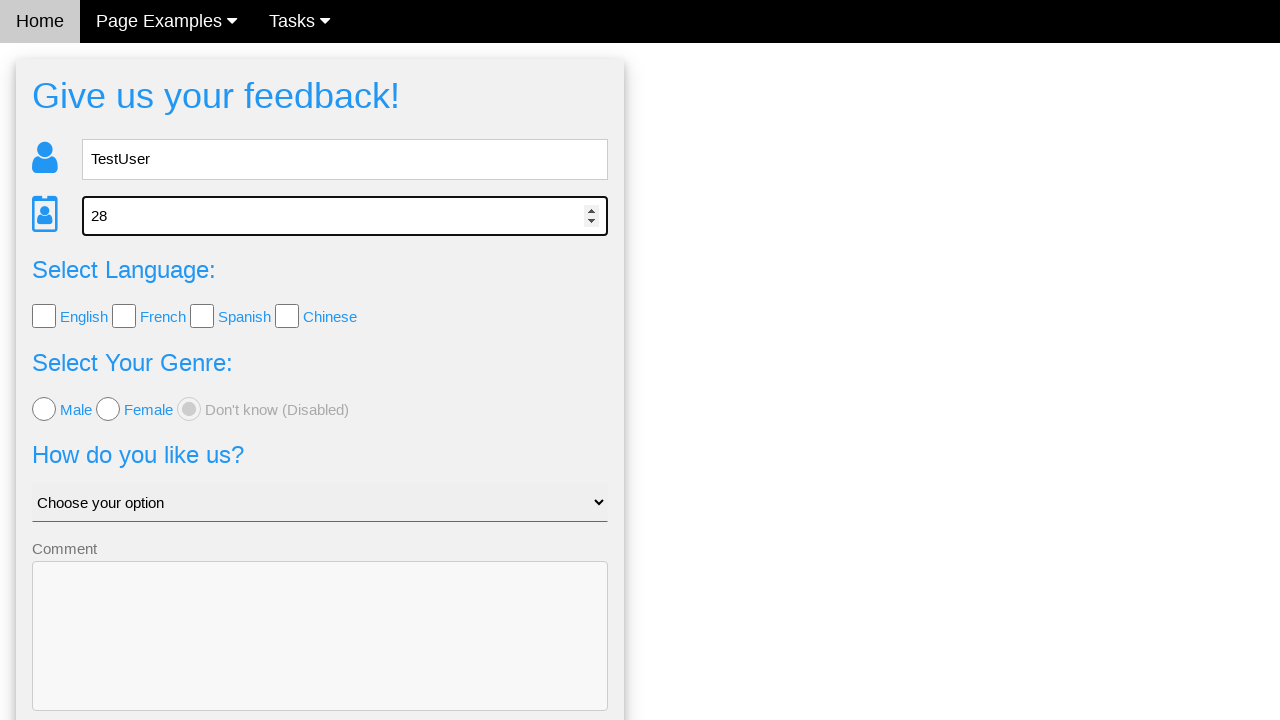

Selected English language checkbox at (44, 316) on #lang_check > input:nth-child(2)
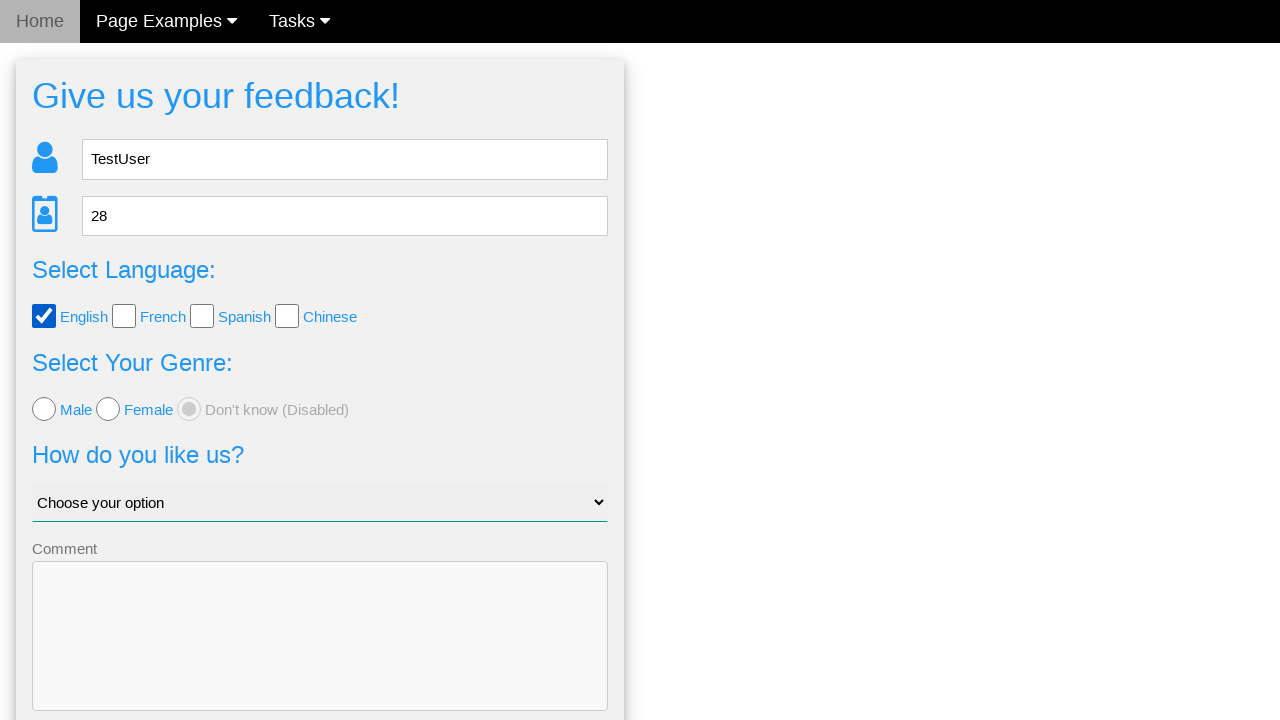

Selected male gender radio button at (44, 409) on #fb_form > form > div:nth-child(4) > input:nth-child(2)
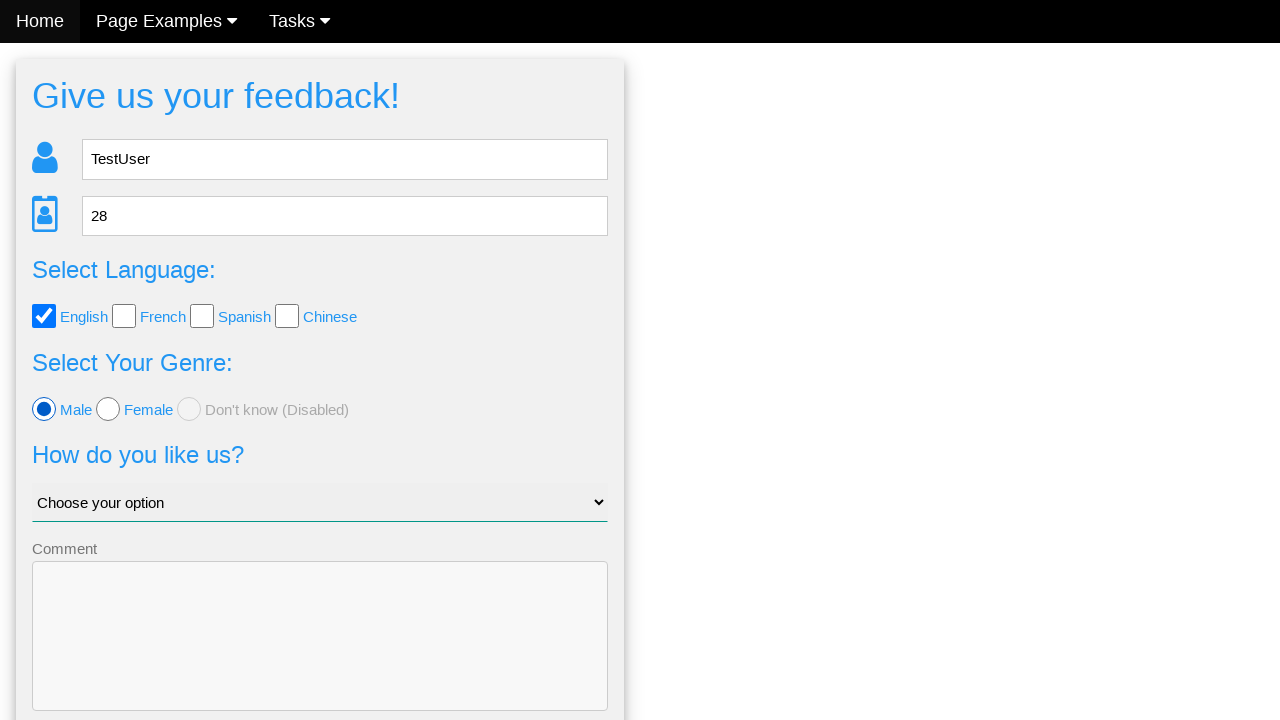

Selected 'Bad' option from rating dropdown on #like_us
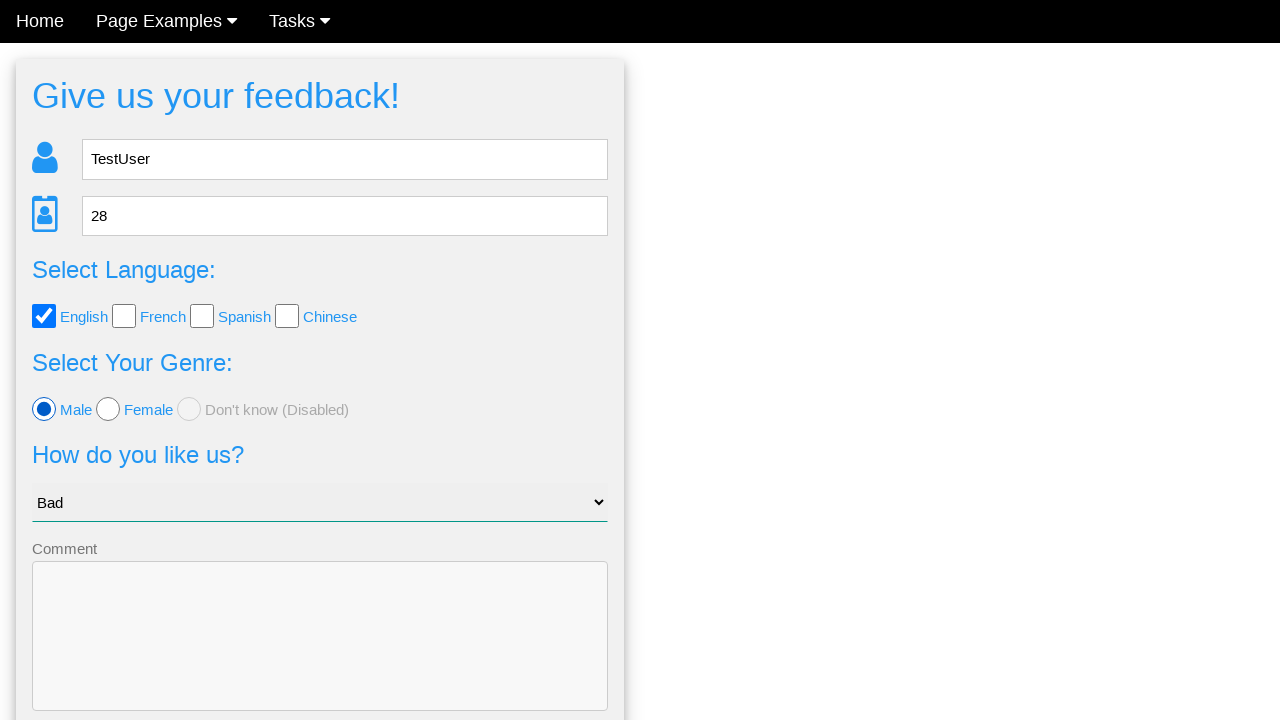

Filled comment textarea with sample feedback on #fb_form > form > div:nth-child(6) > textarea
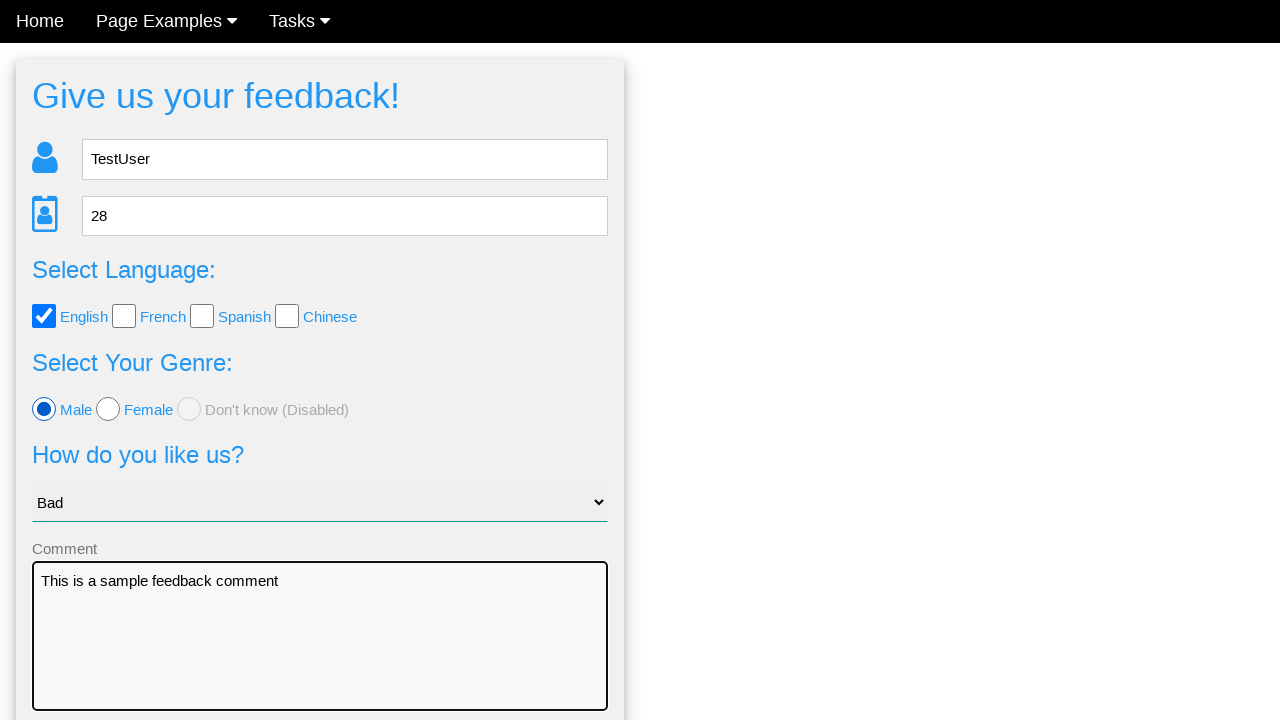

Clicked Send button to submit feedback form at (320, 656) on #fb_form > form > button
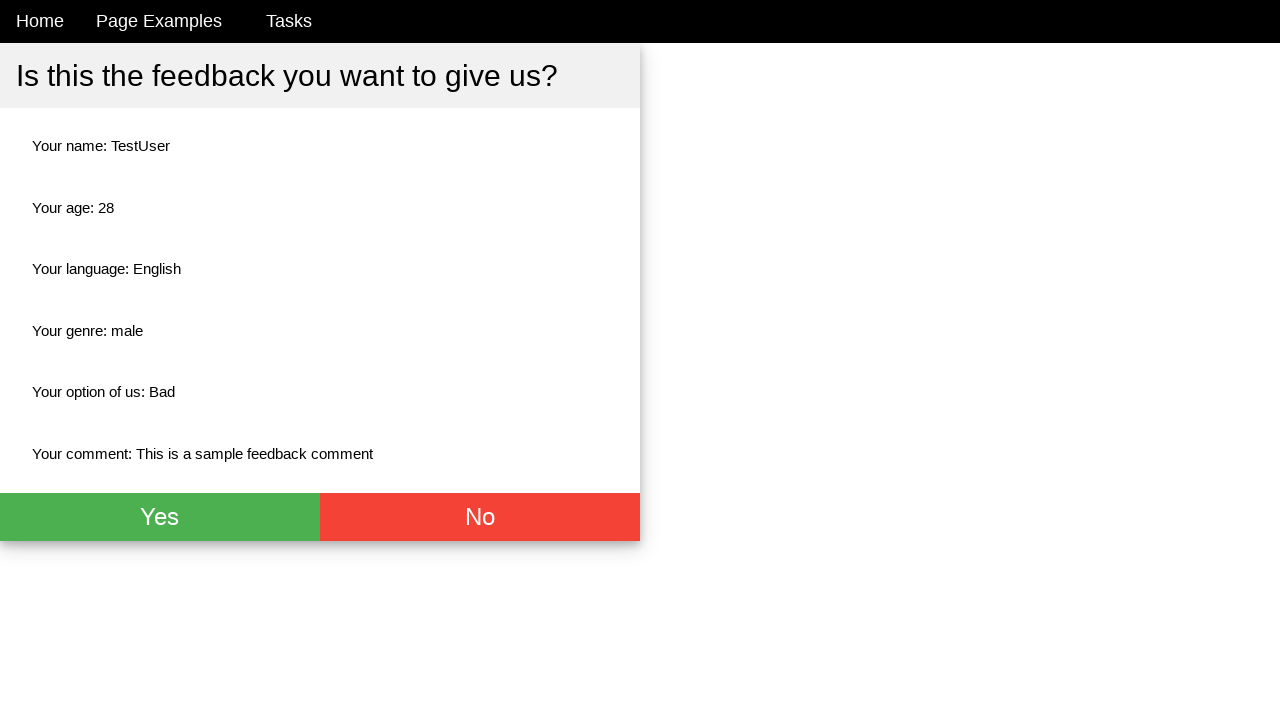

Confirmation message appeared on page
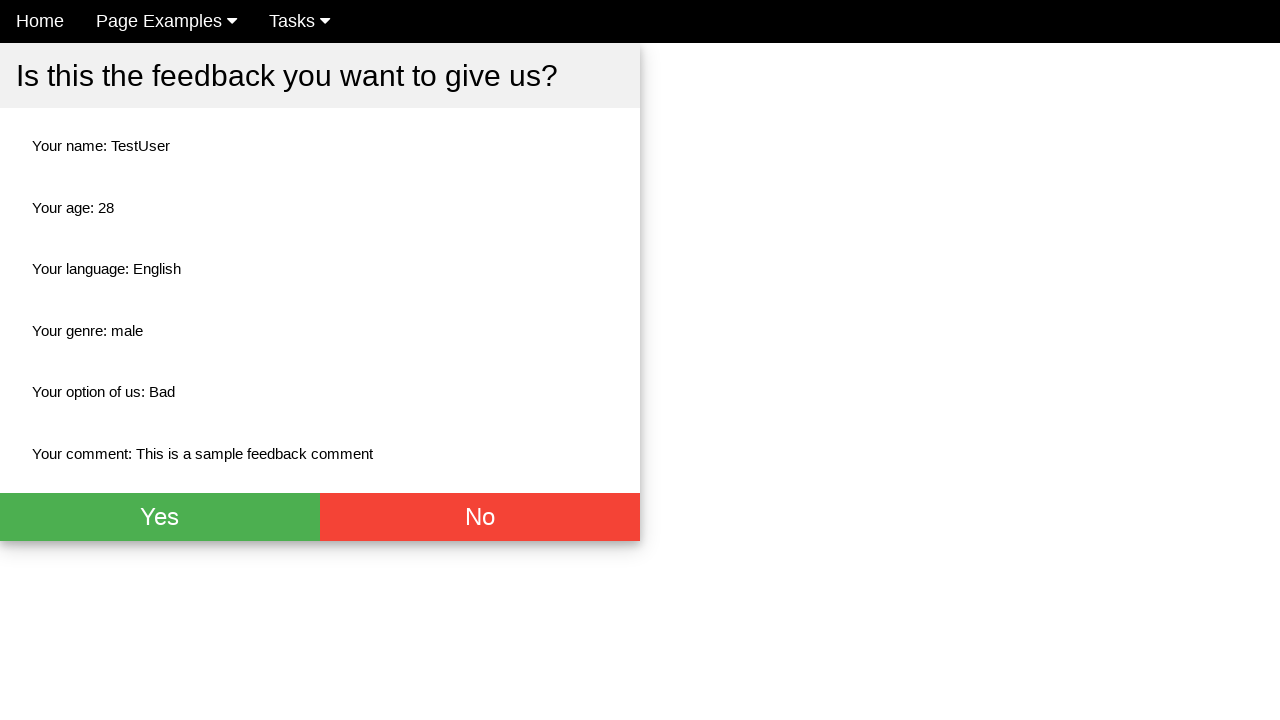

Name field appeared on confirmation page
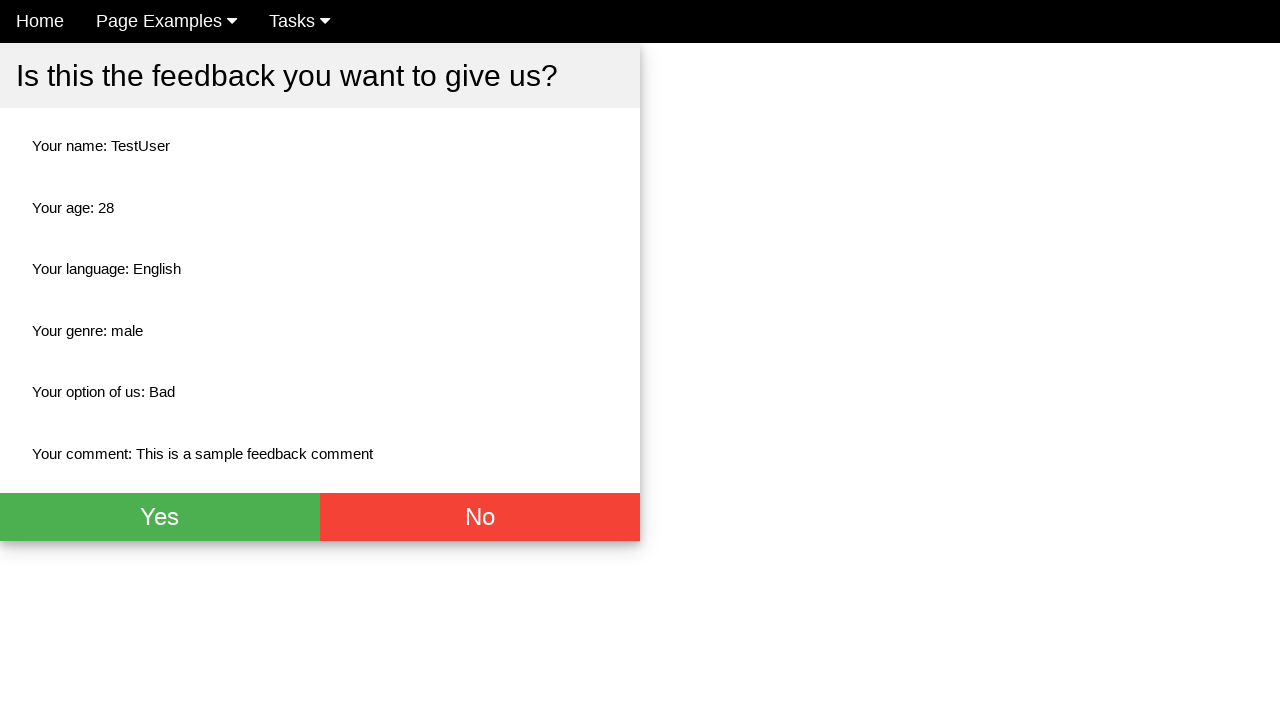

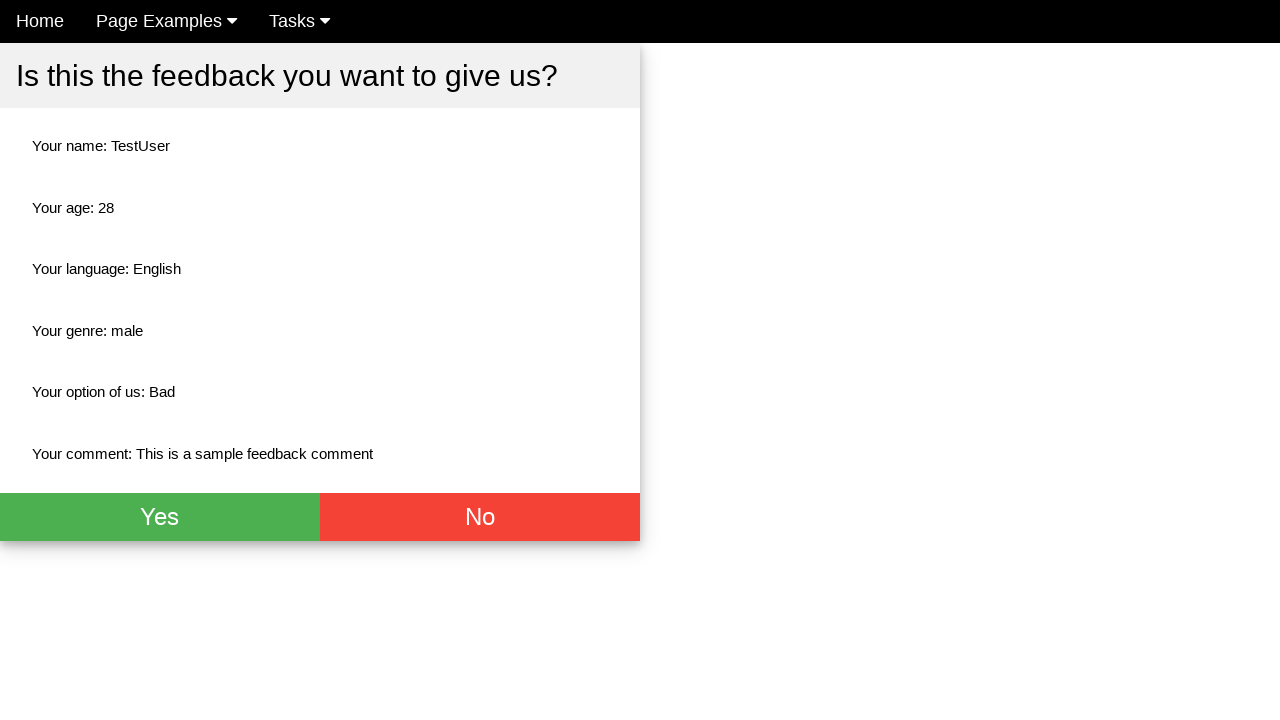